Tests filling first name and job title fields without submitting the form.

Starting URL: http://formy-project.herokuapp.com/form

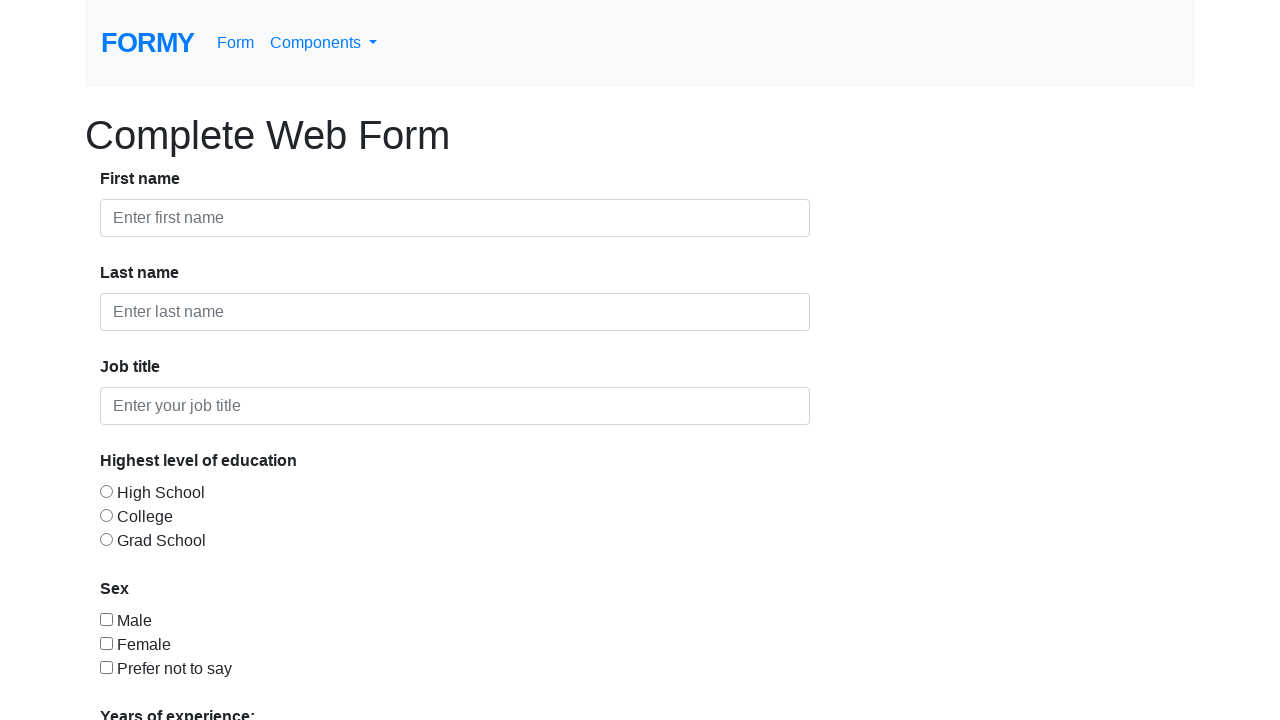

Filled first name field with 'Mohamed' on #first-name
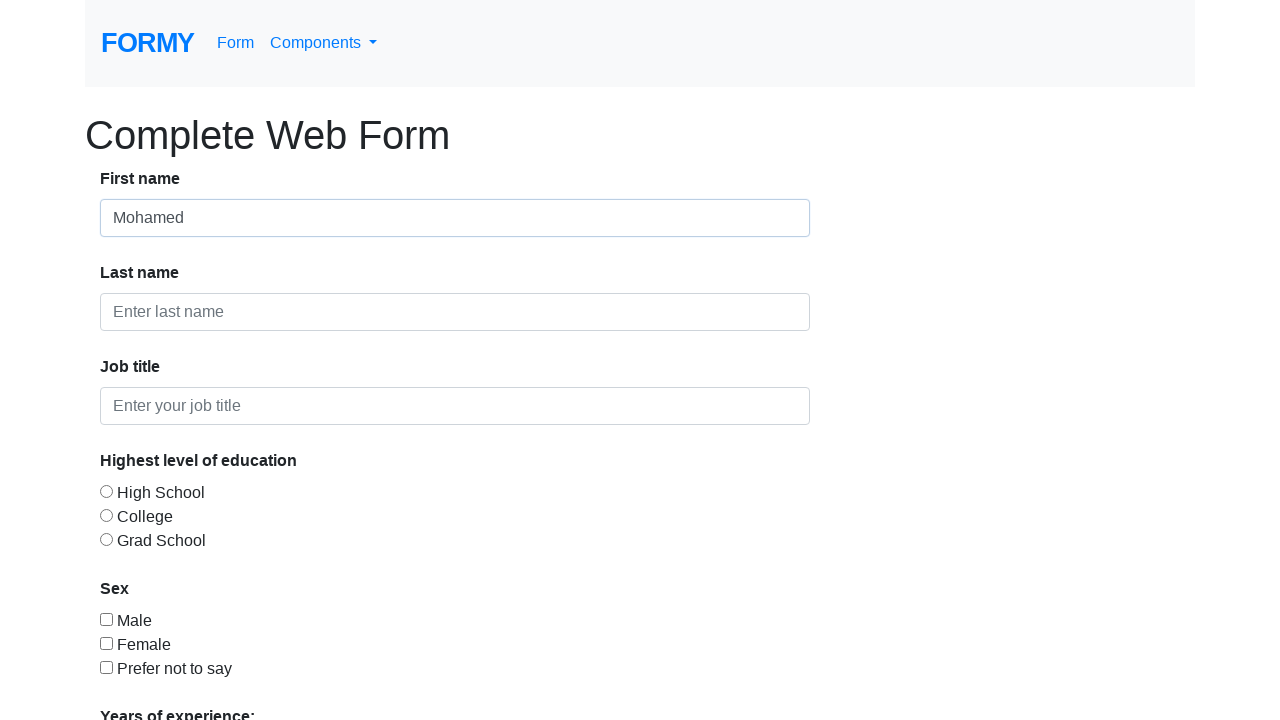

Filled job title field with 'Student' on #job-title
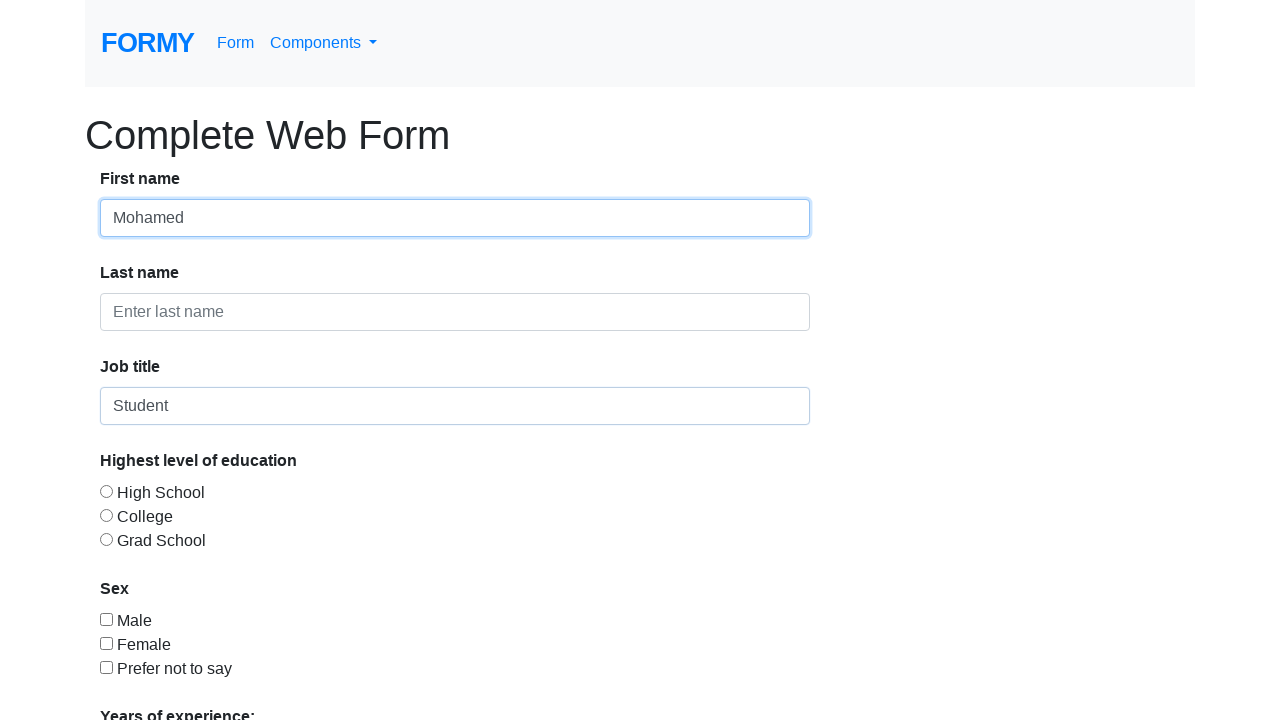

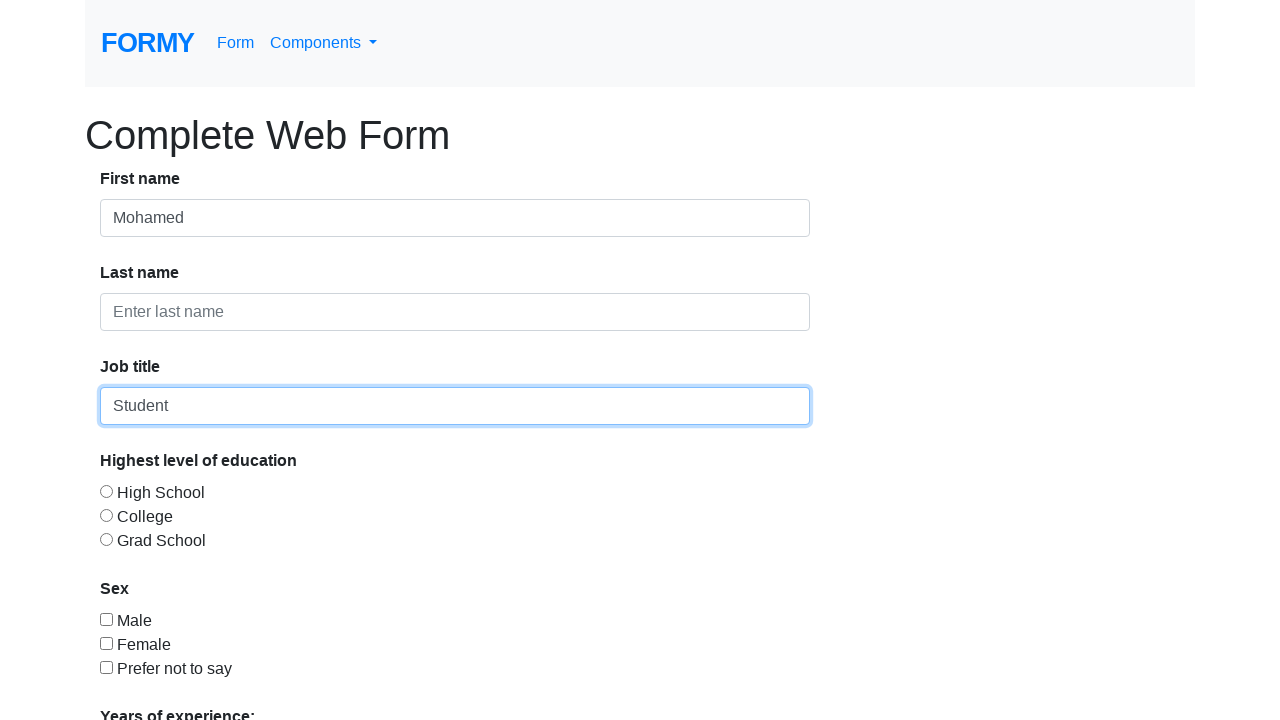